Tests JavaScript alert handling by triggering and accepting an alert dialog

Starting URL: https://the-internet.herokuapp.com/javascript_alerts

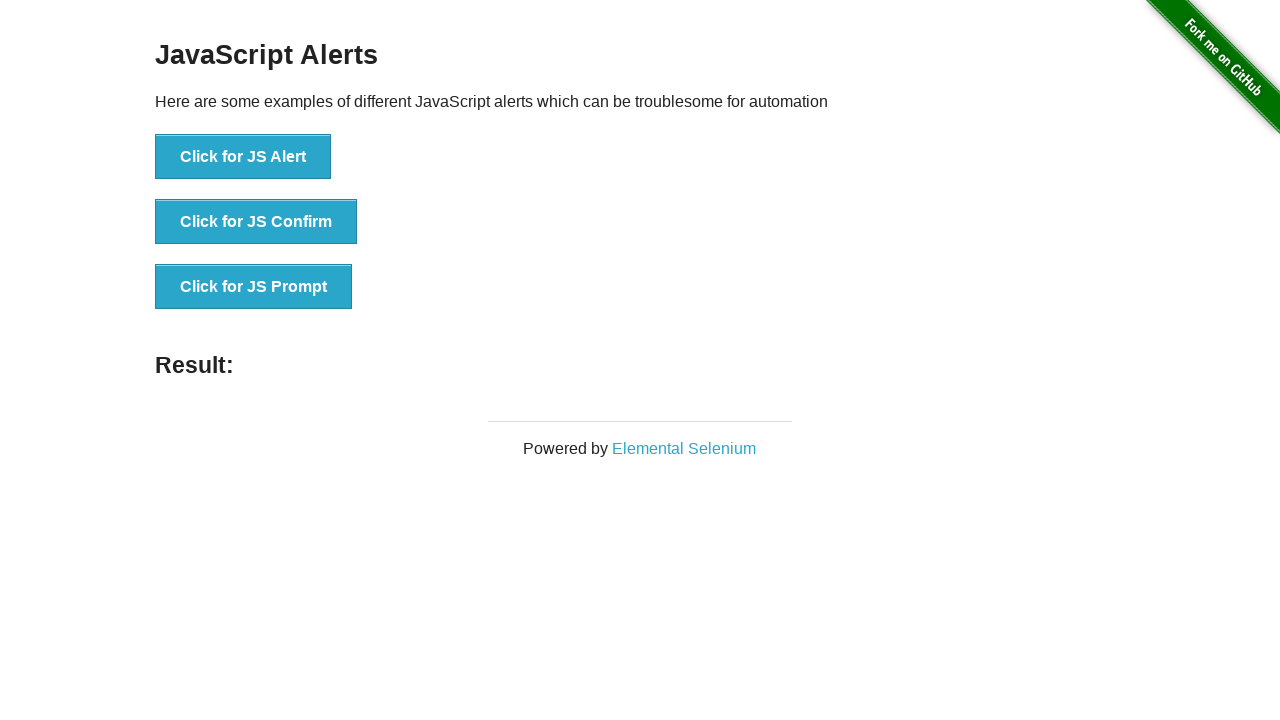

Set up dialog handler to accept alerts
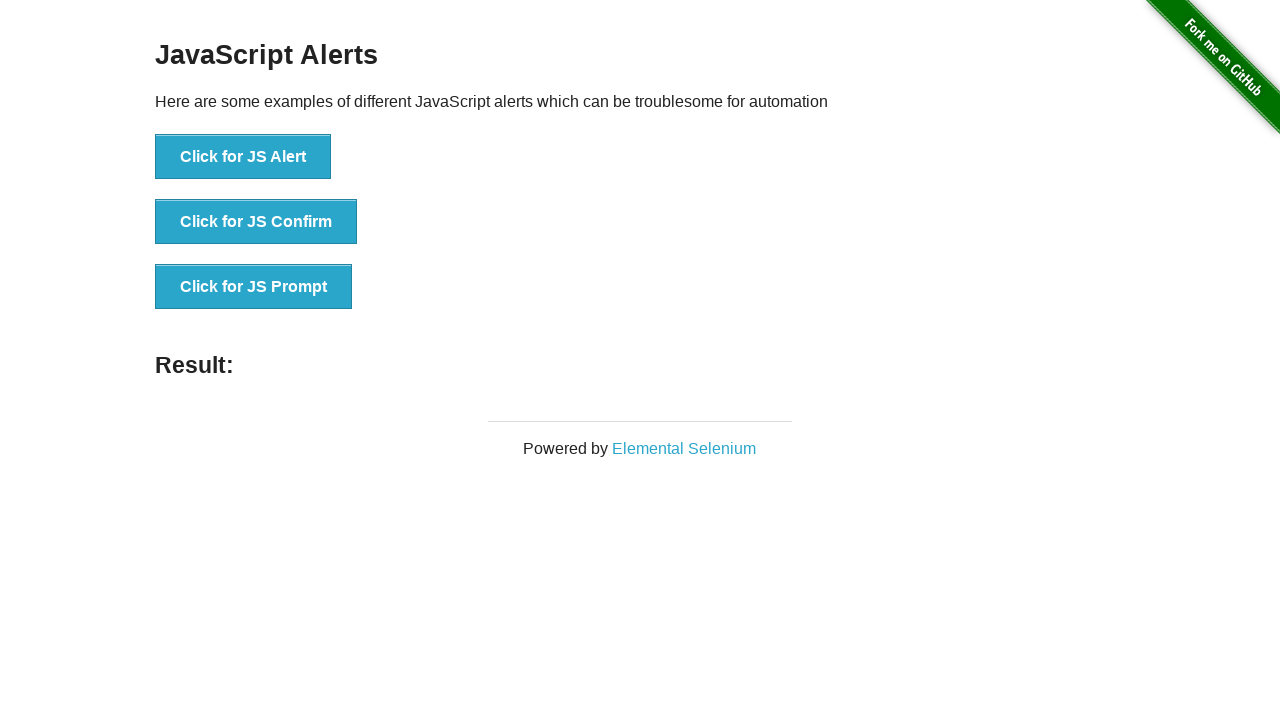

Clicked button to trigger JavaScript alert at (243, 157) on xpath=//button[text()='Click for JS Alert']
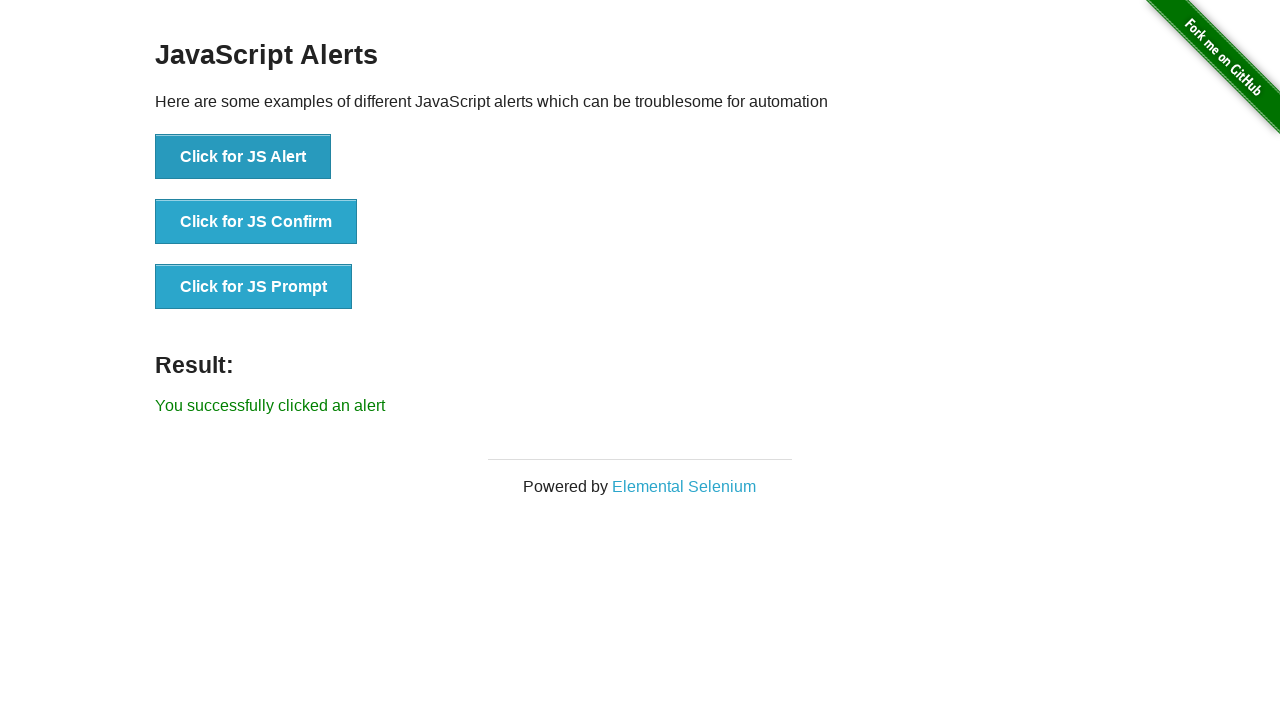

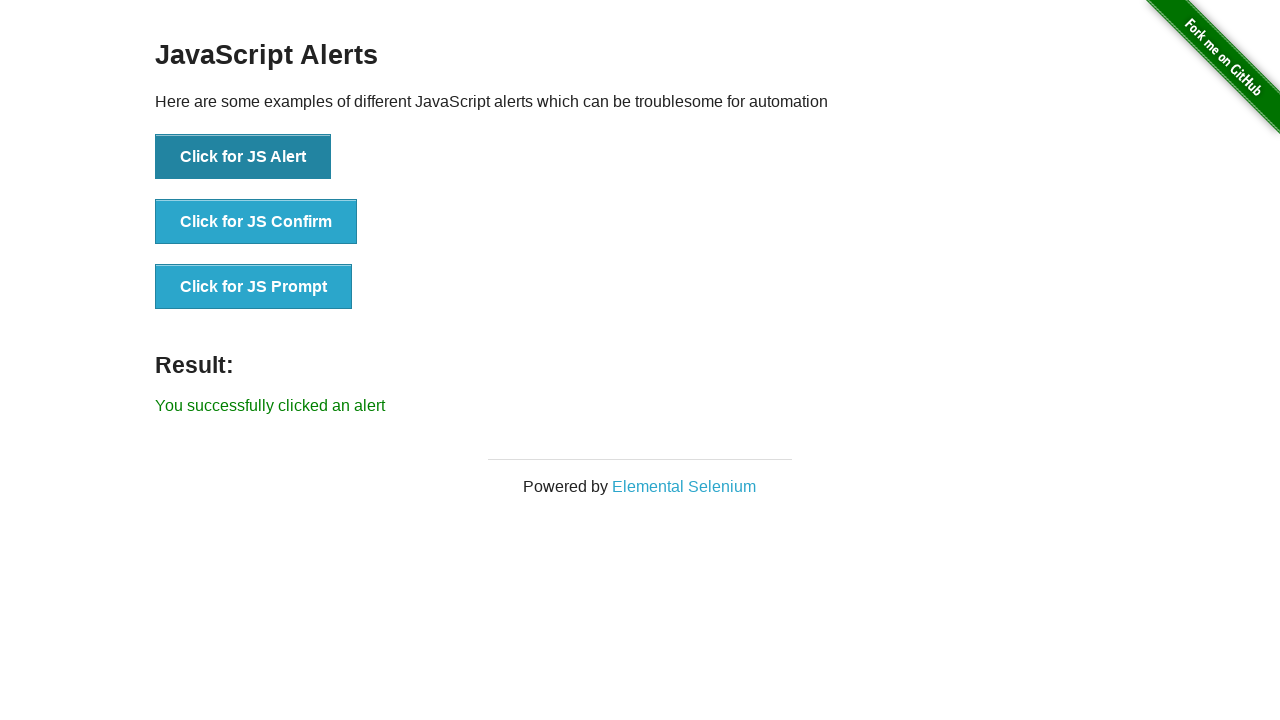